Navigates to Greenstech selenium course content page and verifies that the breadcrumbs element is present and visible

Starting URL: http://greenstech.in/selenium-course-content.html

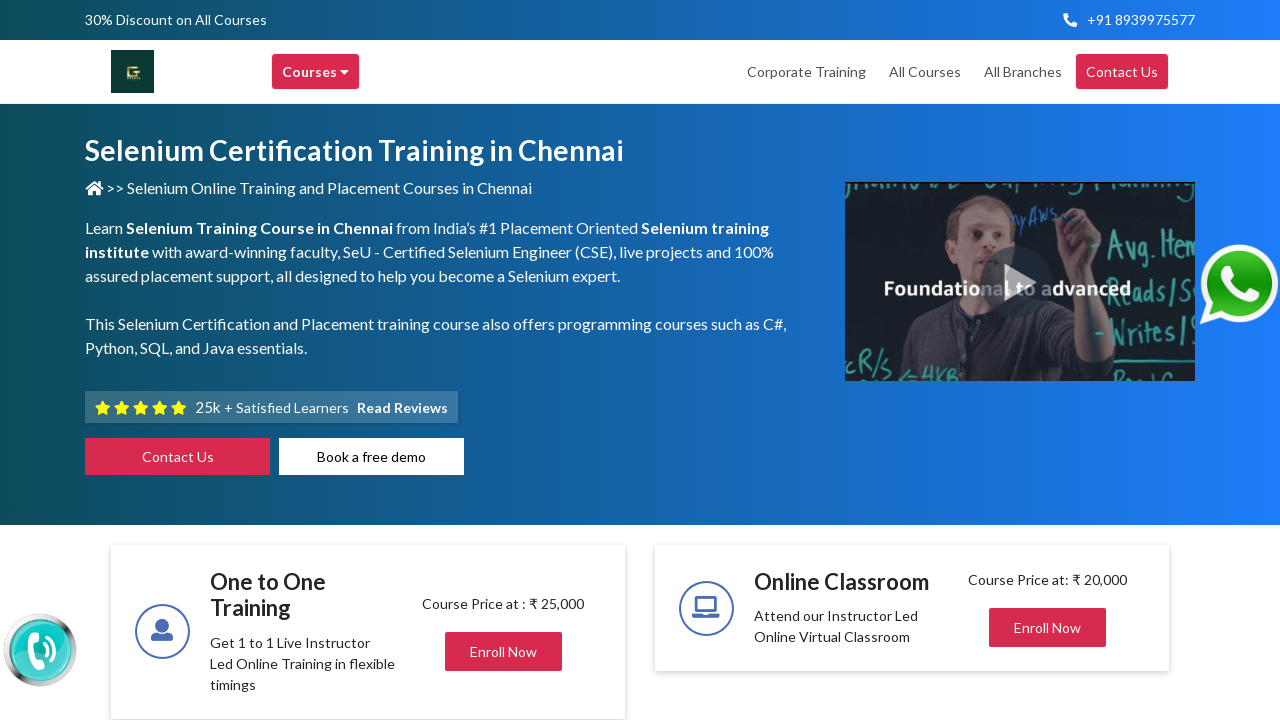

Navigated to Greenstech selenium course content page
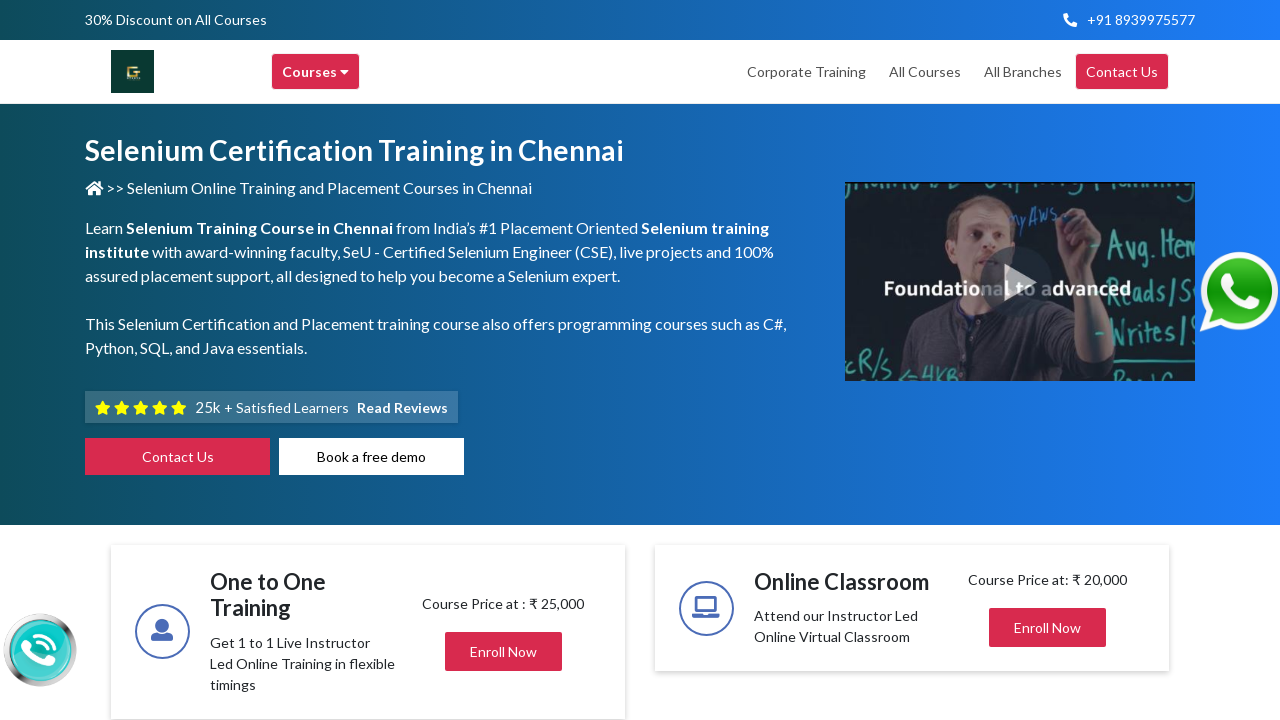

Located breadcrumbs element
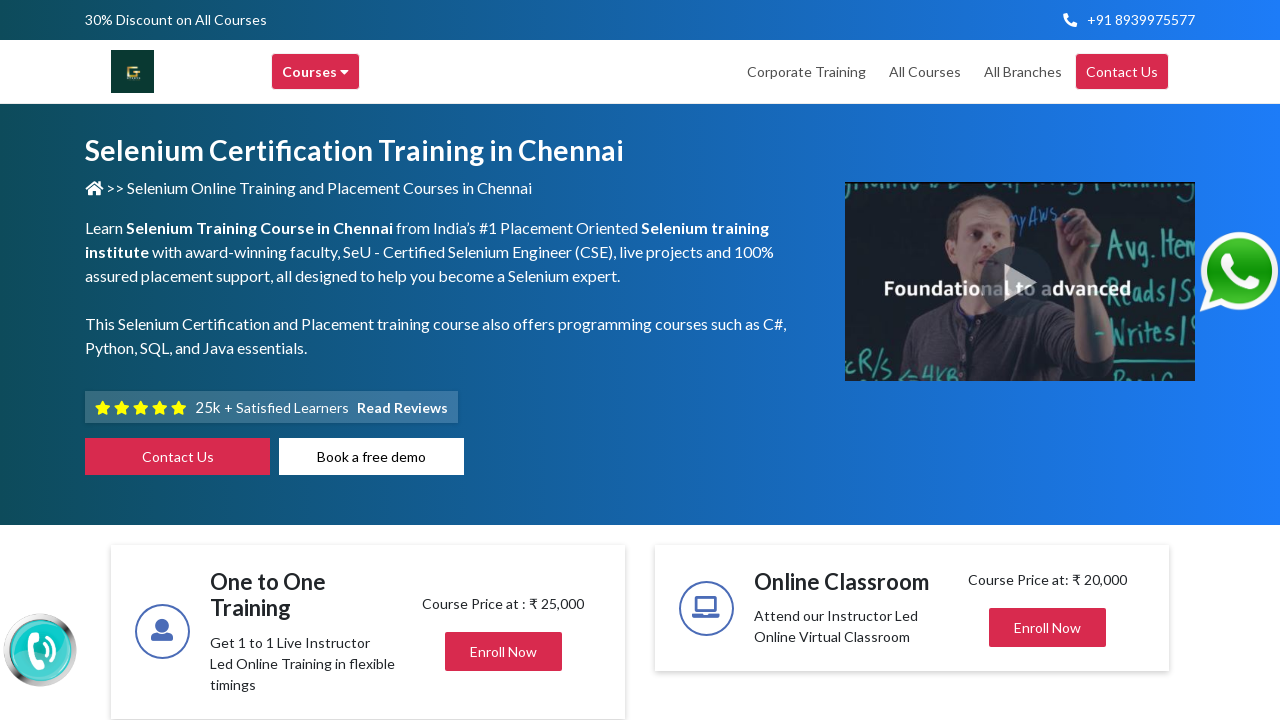

Breadcrumbs element is visible
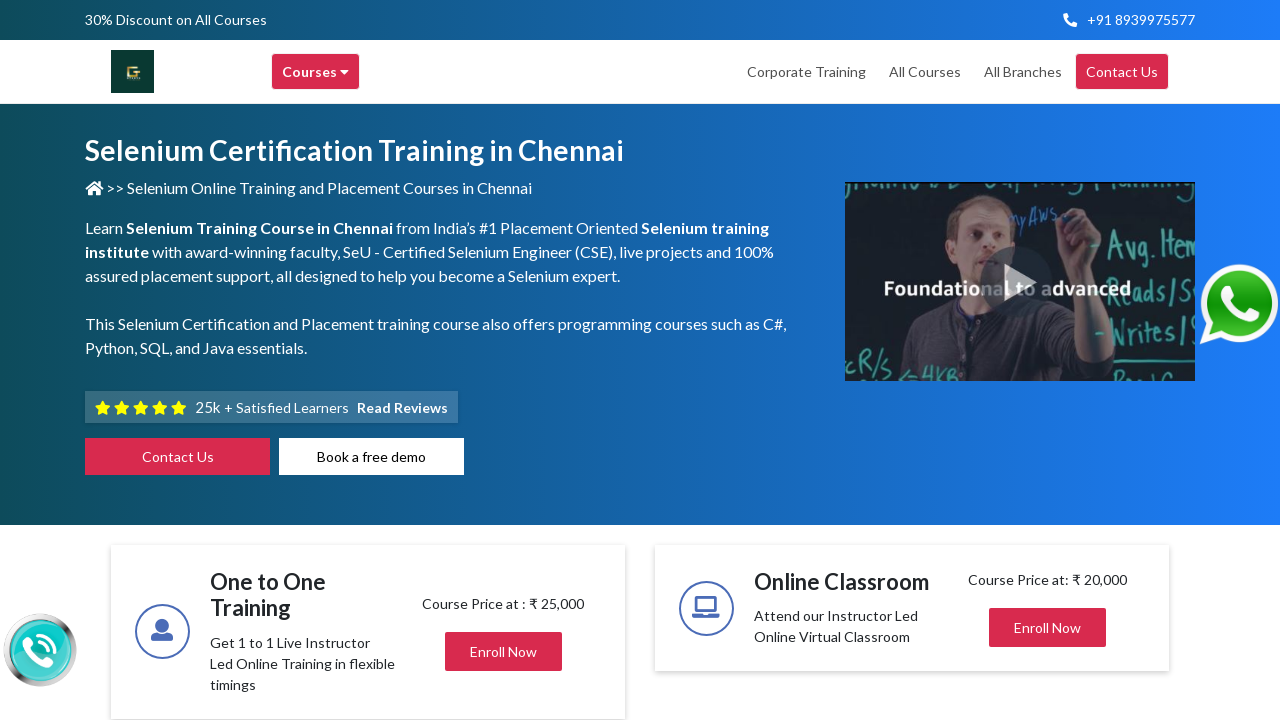

Retrieved breadcrumbs text content
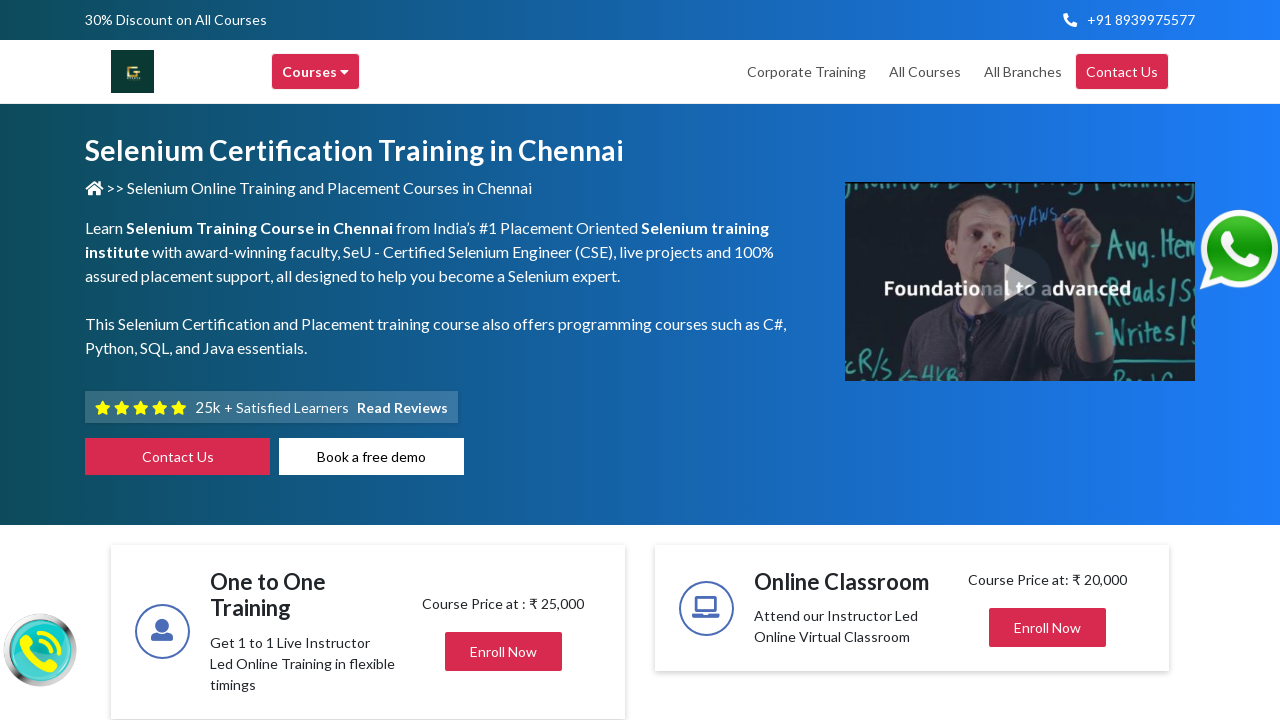

Verified breadcrumbs text is not empty
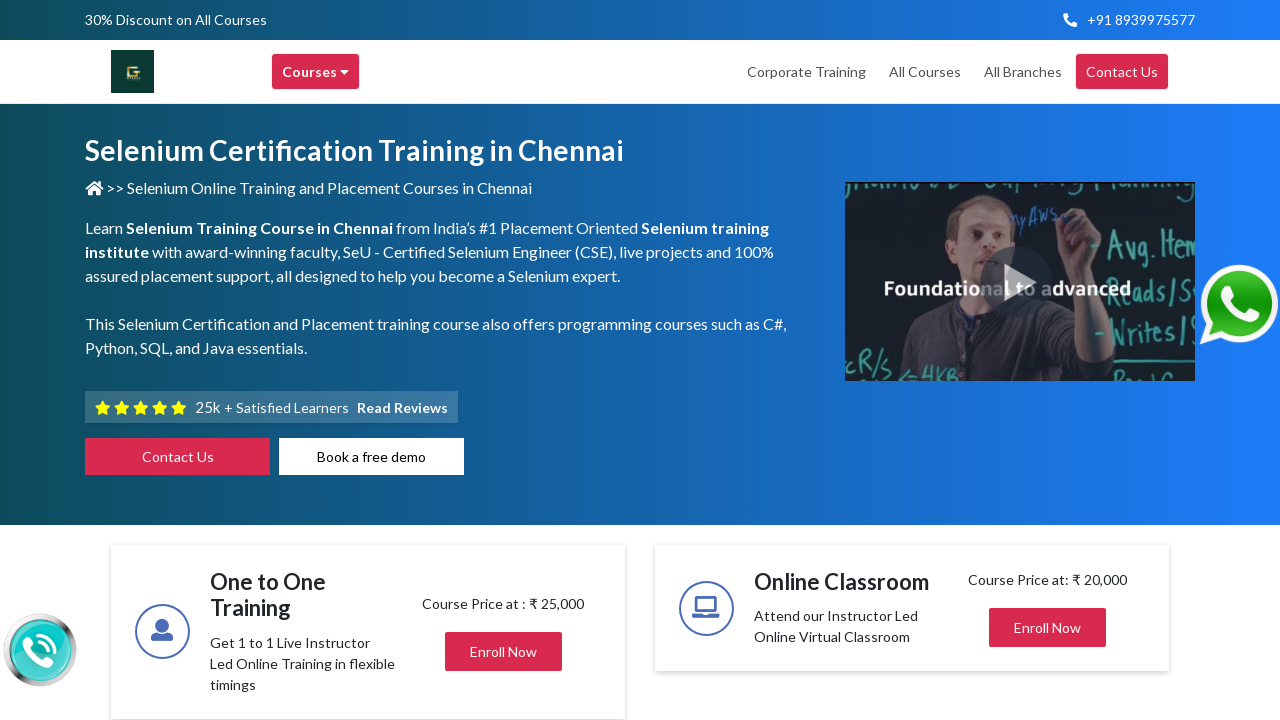

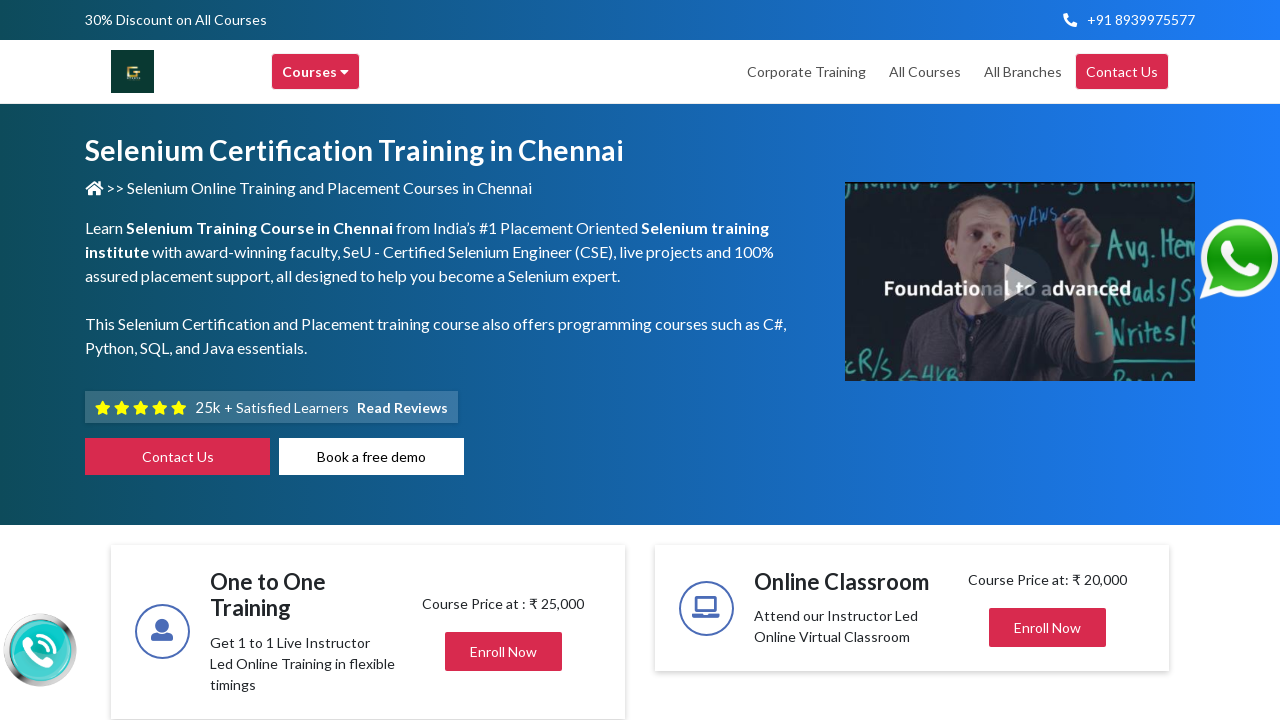